Tests an e-commerce flow by searching for products, adding them to cart, proceeding to checkout, and applying a promo code

Starting URL: https://rahulshettyacademy.com/seleniumPractise/#/

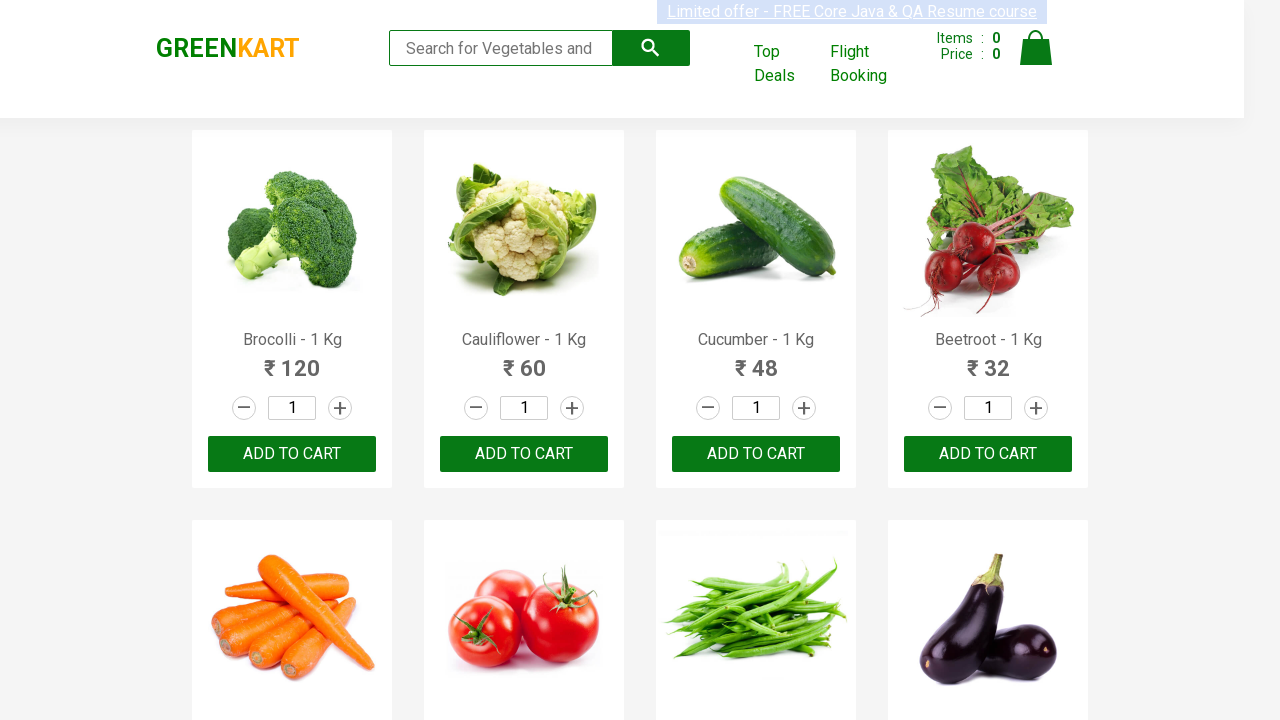

Filled search field with 'ber' to find products on input.search-keyword
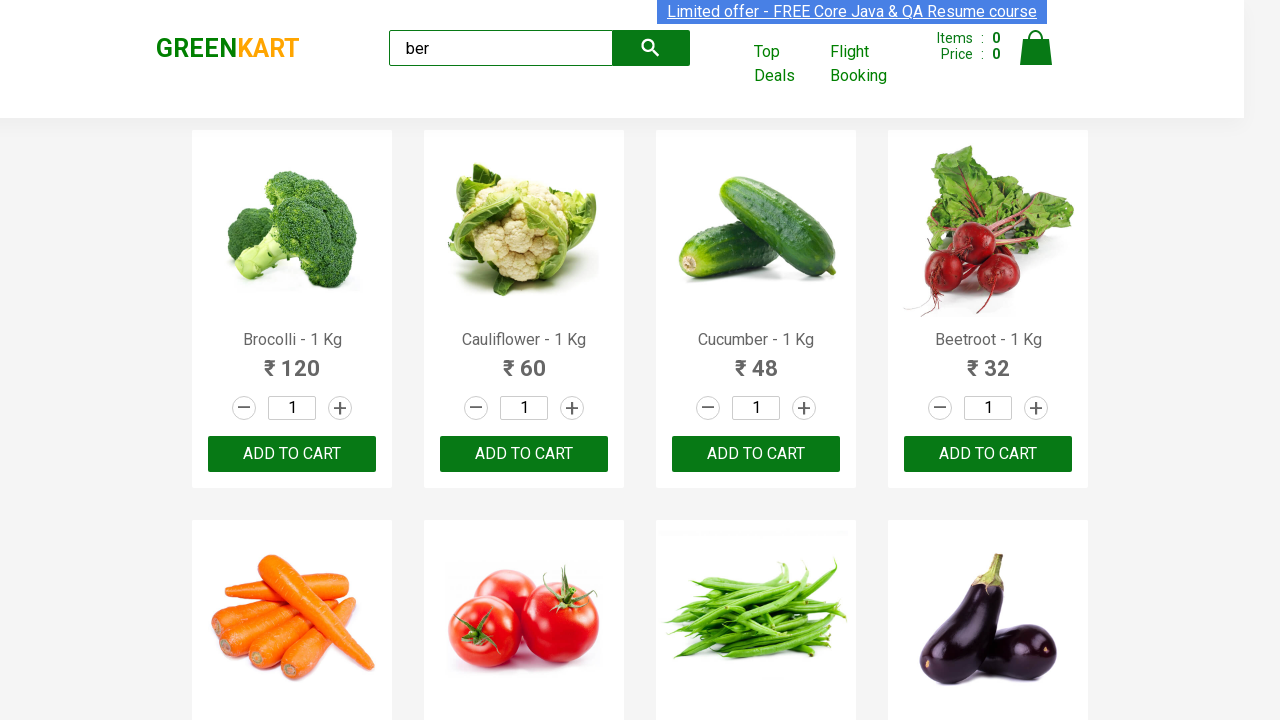

Waited for search results to load (3 second timeout)
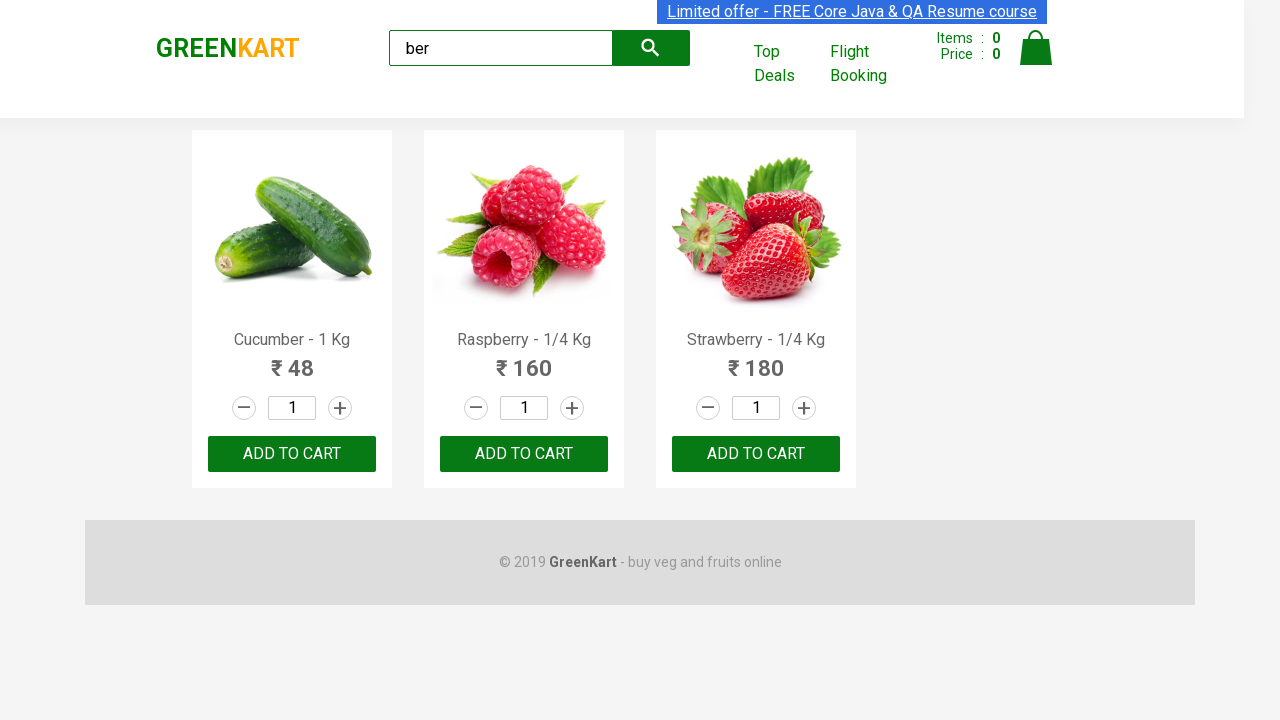

Retrieved product list - found 3 products
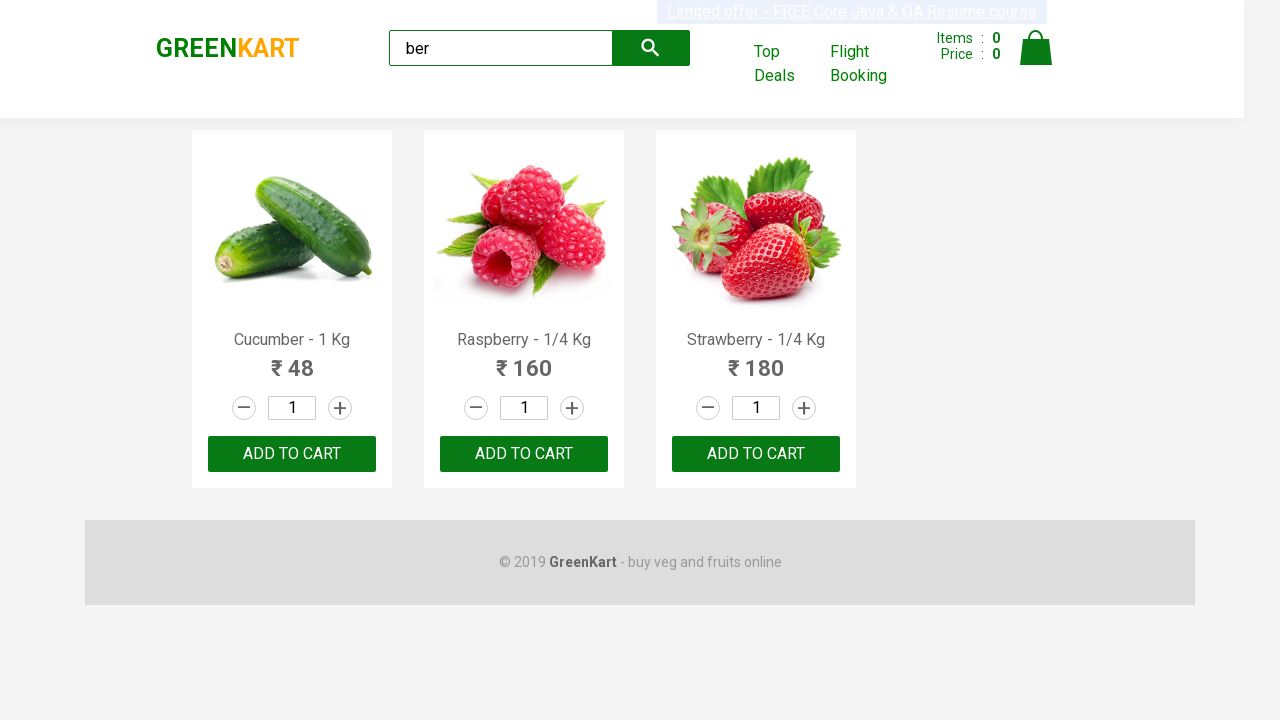

Verified that exactly 3 products are displayed
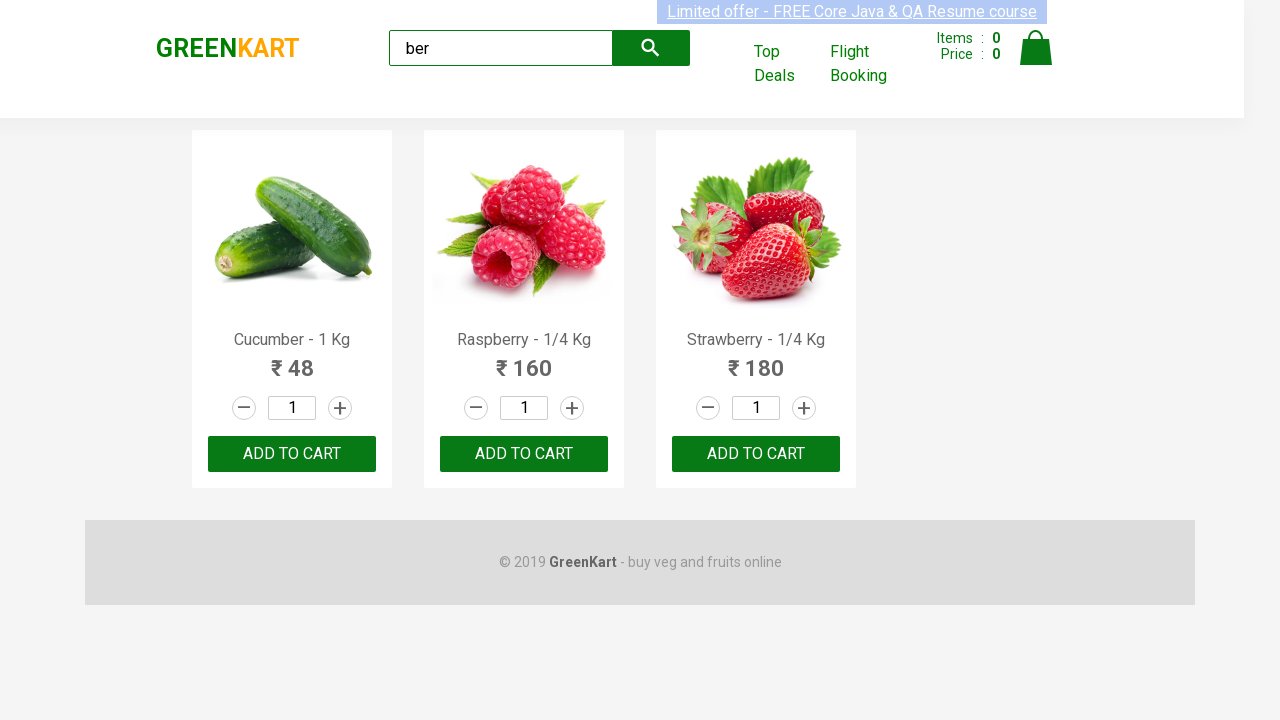

Retrieved 3 'ADD TO CART' buttons
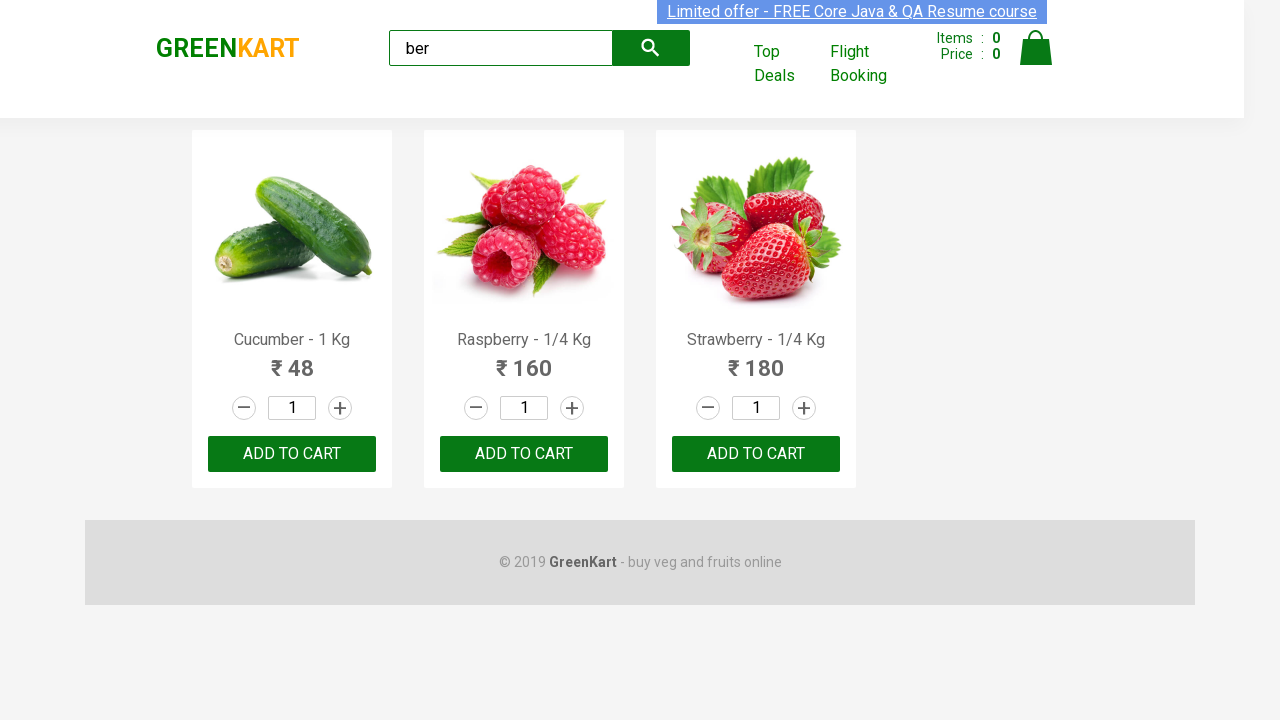

Waited before clicking next product button
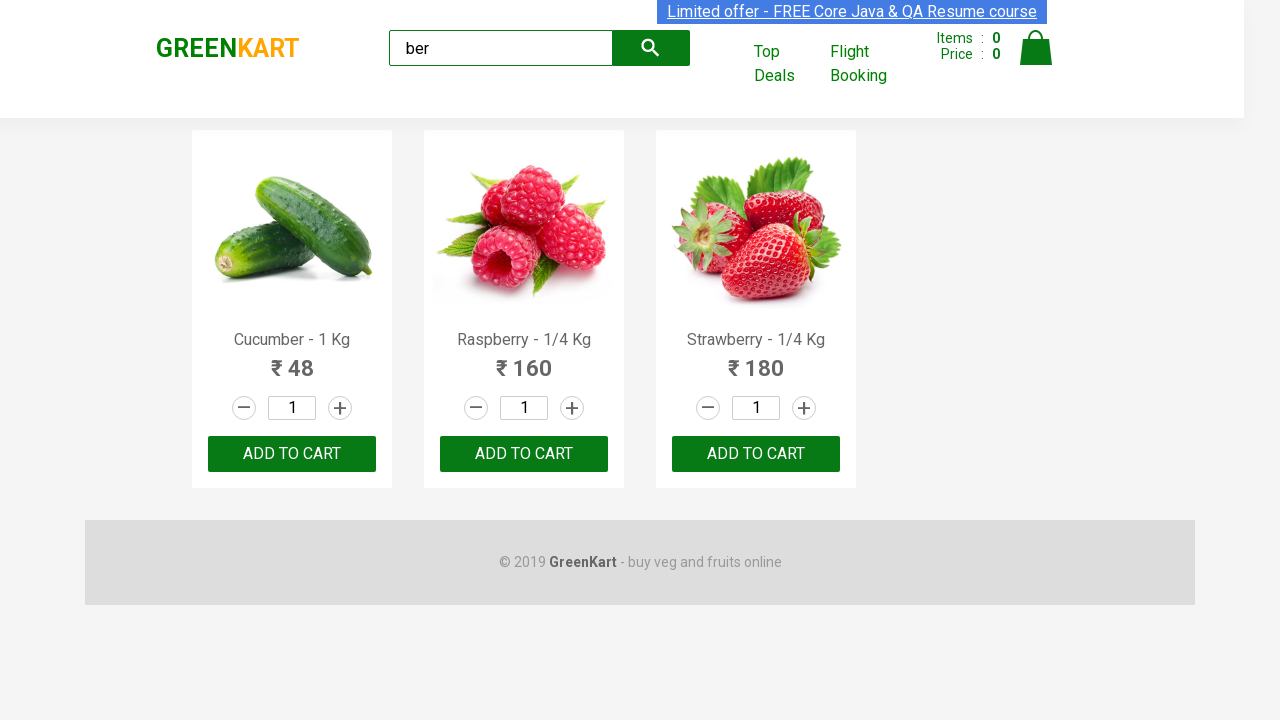

Clicked 'ADD TO CART' button for a product at (292, 454) on xpath=//div[@class='product-action']/button >> nth=0
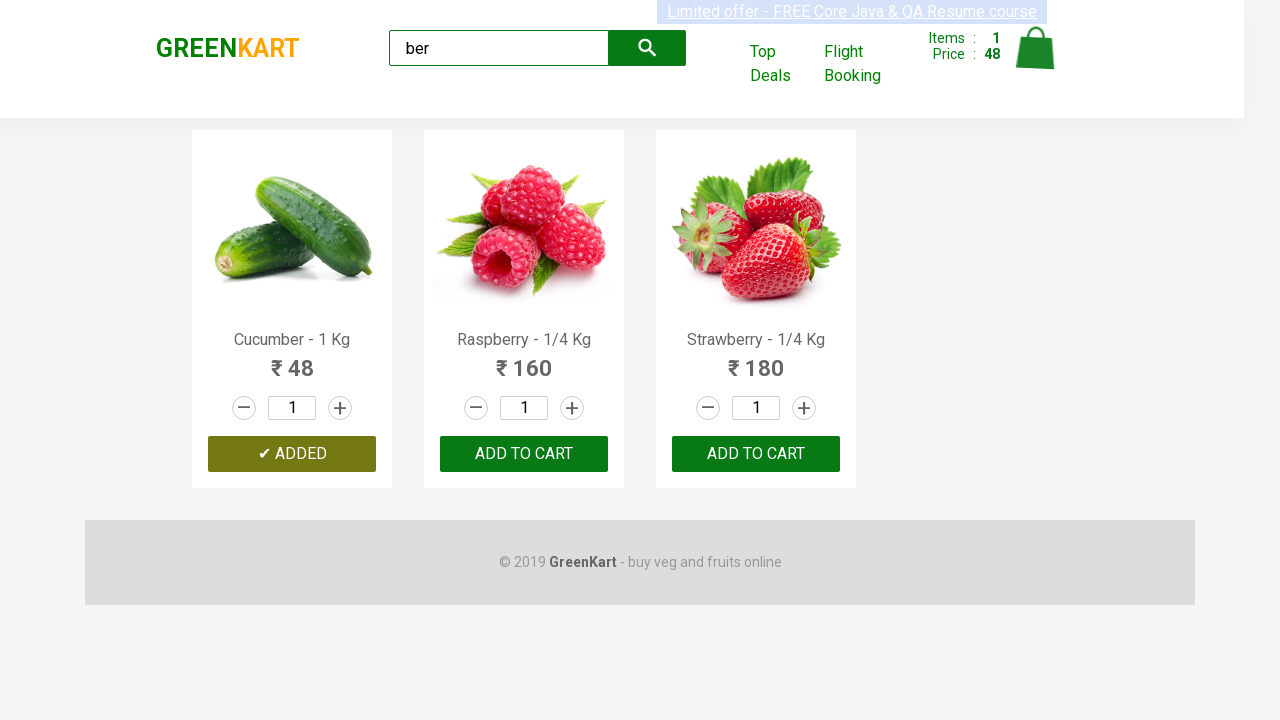

Waited before clicking next product button
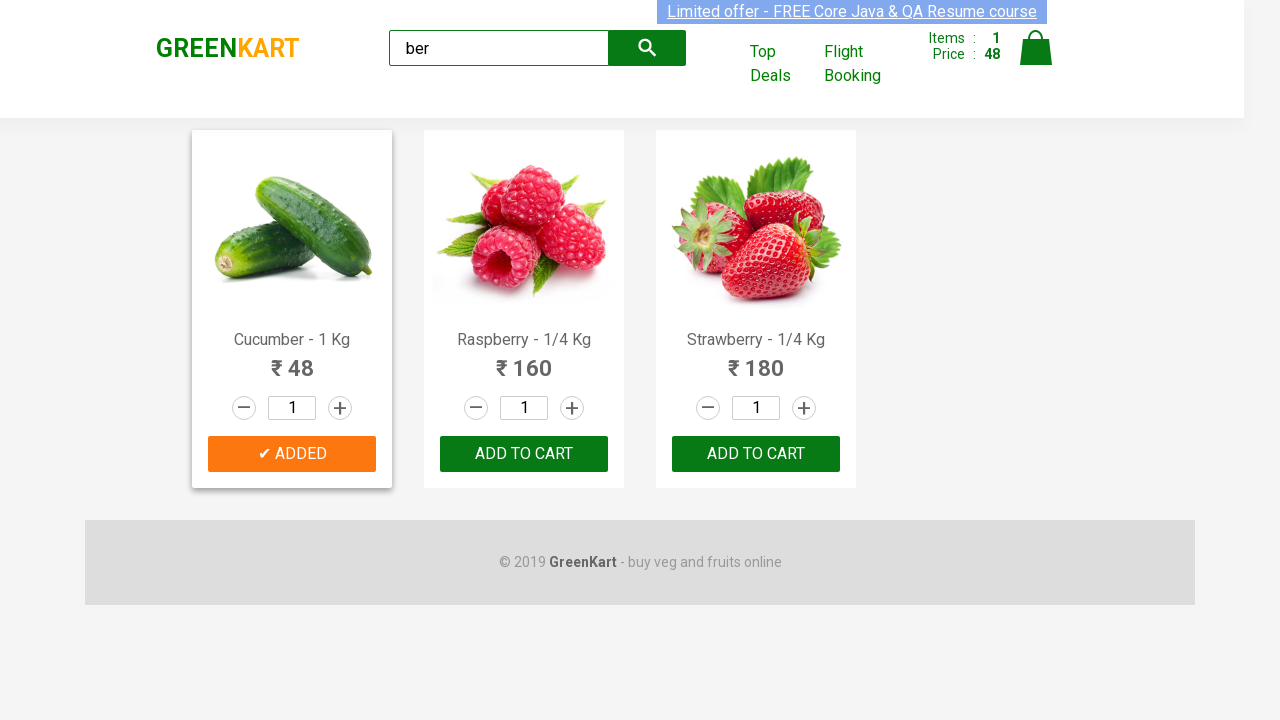

Clicked 'ADD TO CART' button for a product at (524, 454) on xpath=//div[@class='product-action']/button >> nth=1
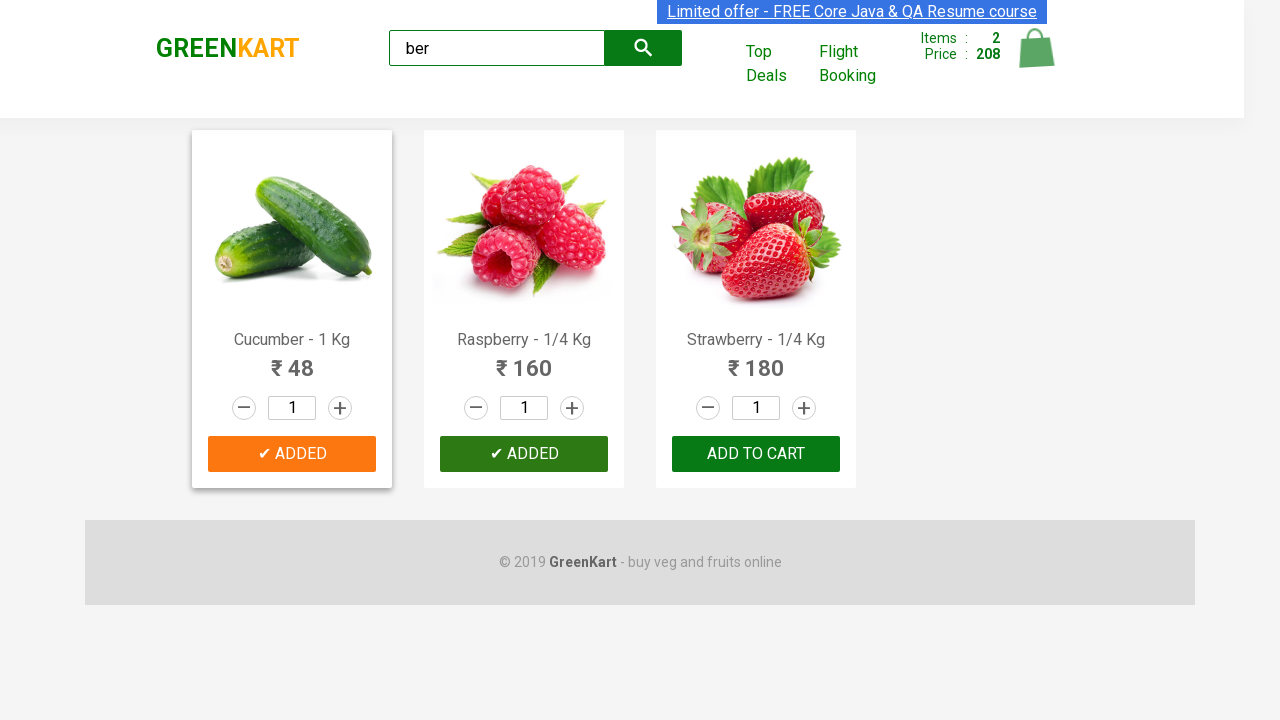

Waited before clicking next product button
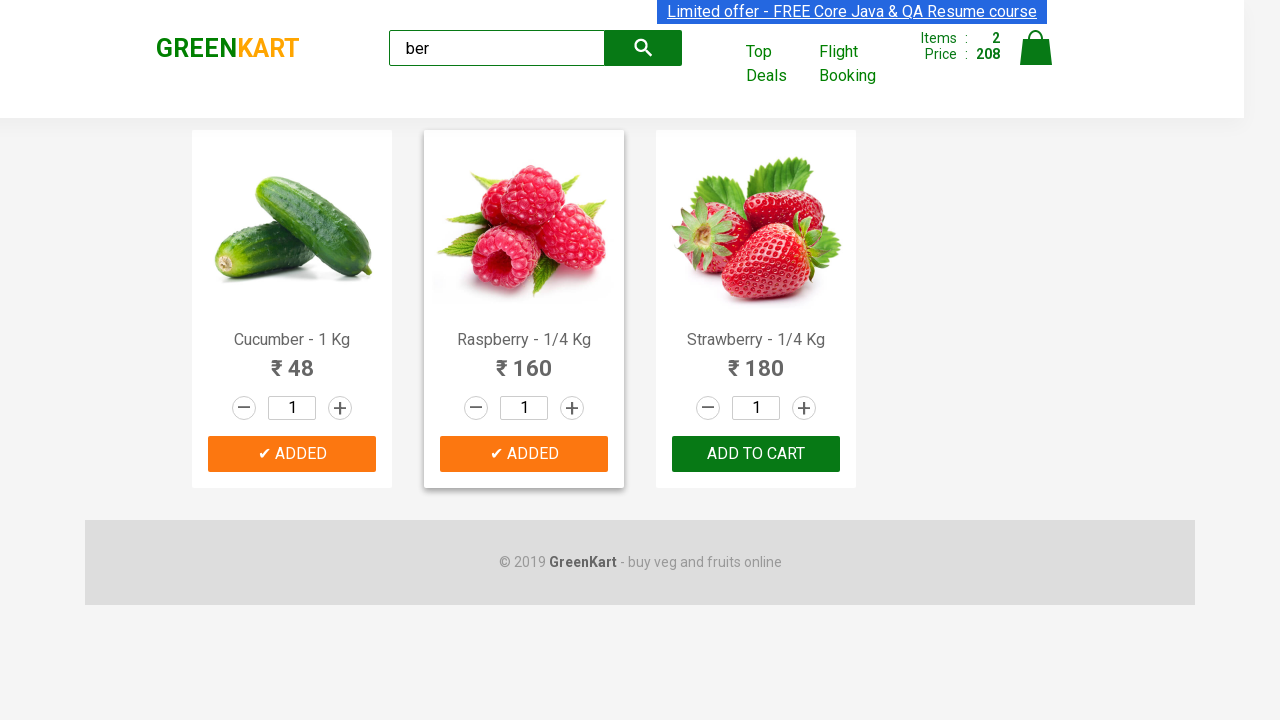

Clicked 'ADD TO CART' button for a product at (756, 454) on xpath=//div[@class='product-action']/button >> nth=2
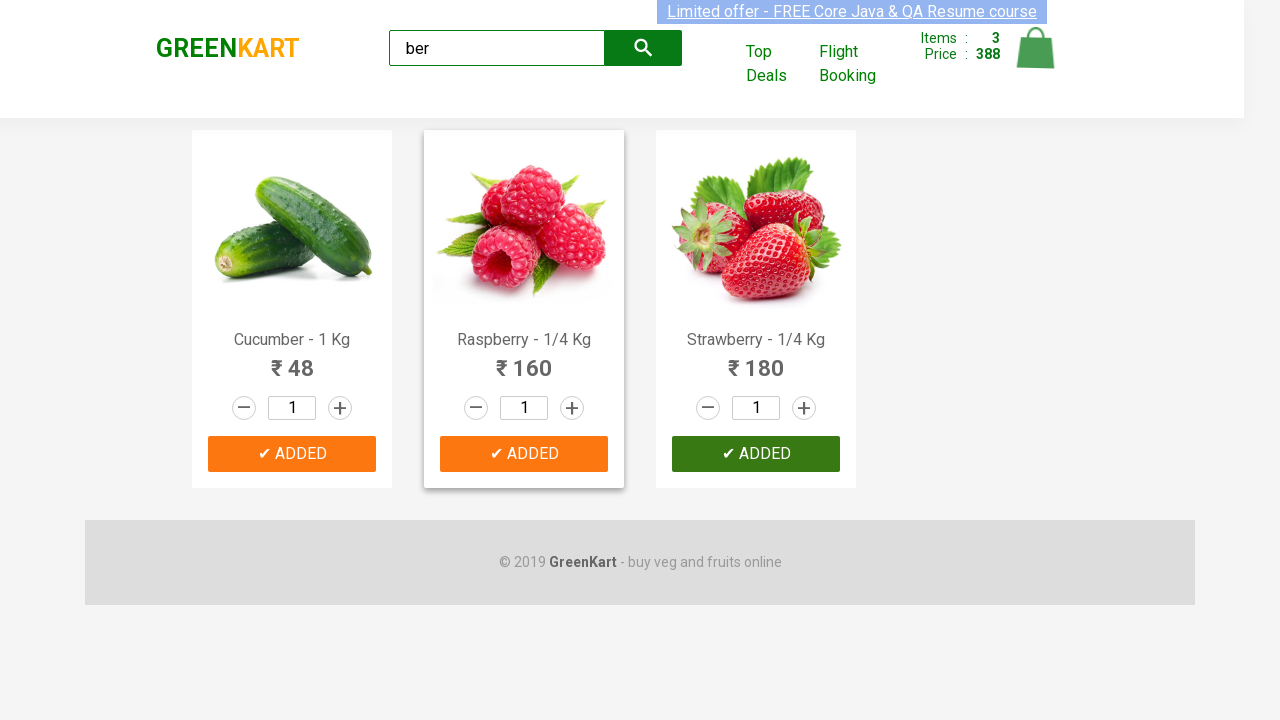

Clicked on cart icon to view cart at (1036, 48) on img[alt='Cart']
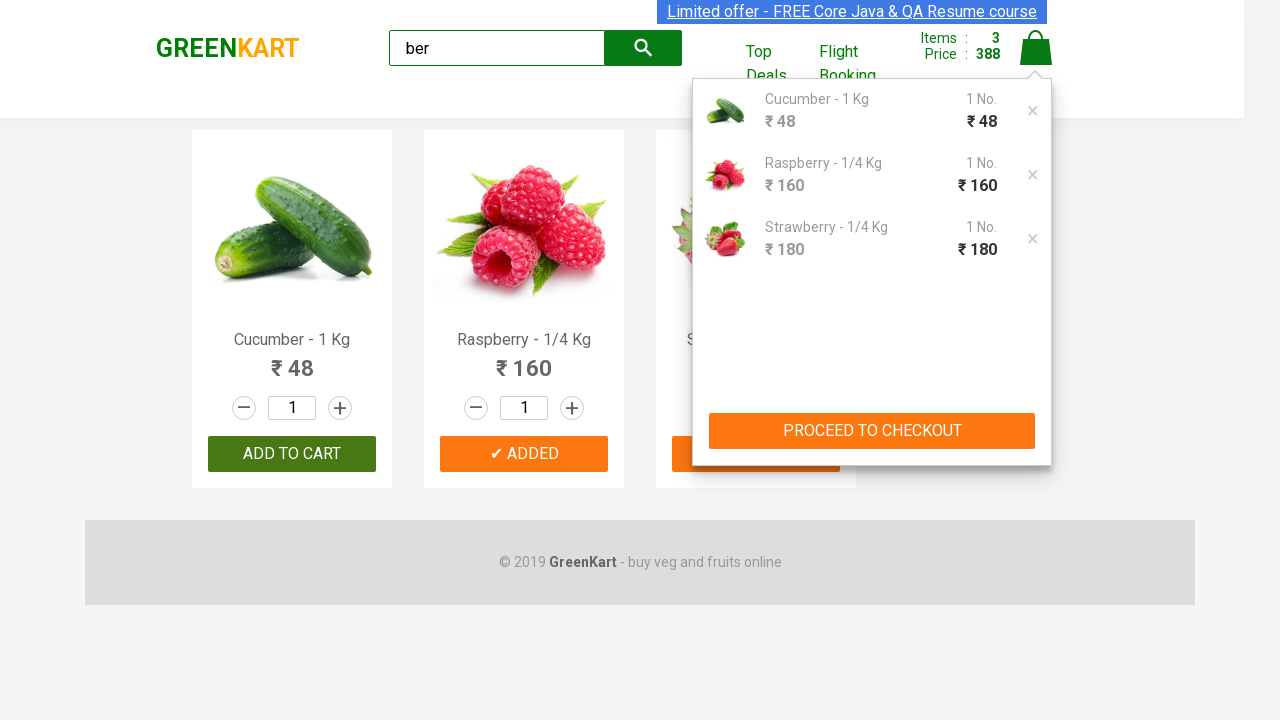

Clicked 'PROCEED TO CHECKOUT' button at (872, 431) on xpath=//button[text()='PROCEED TO CHECKOUT']
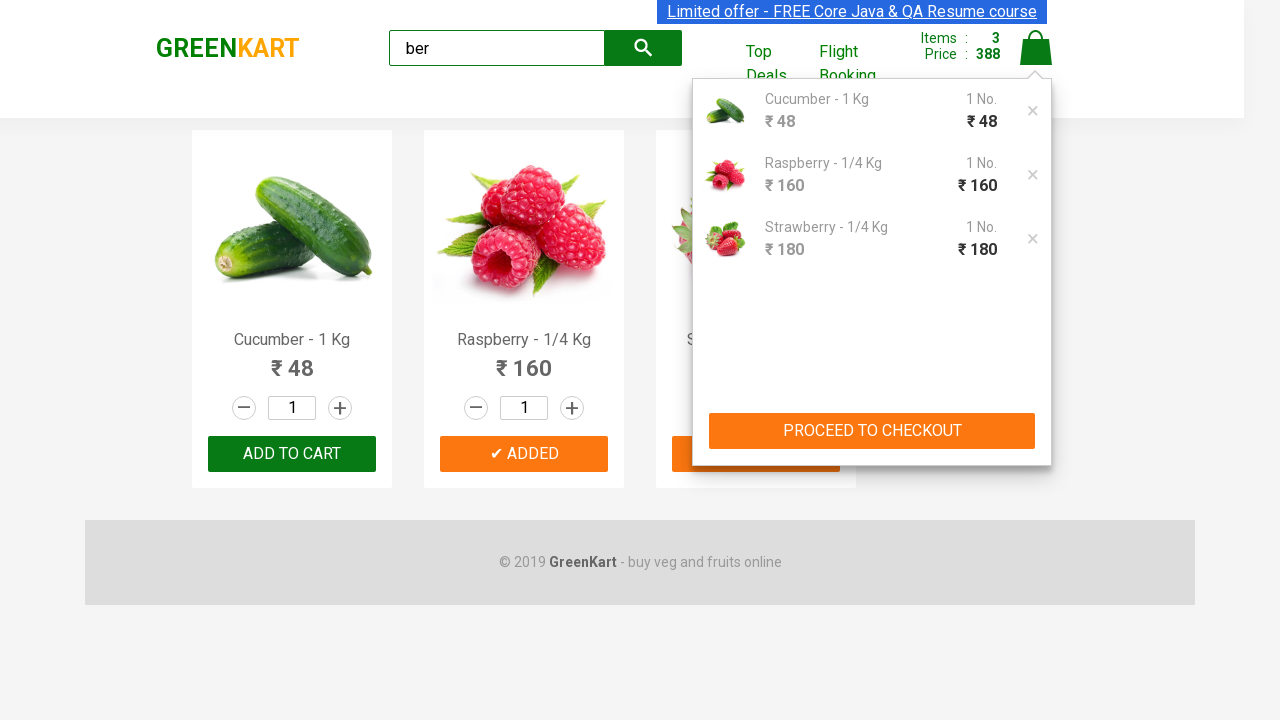

Waited for promo code input field to appear
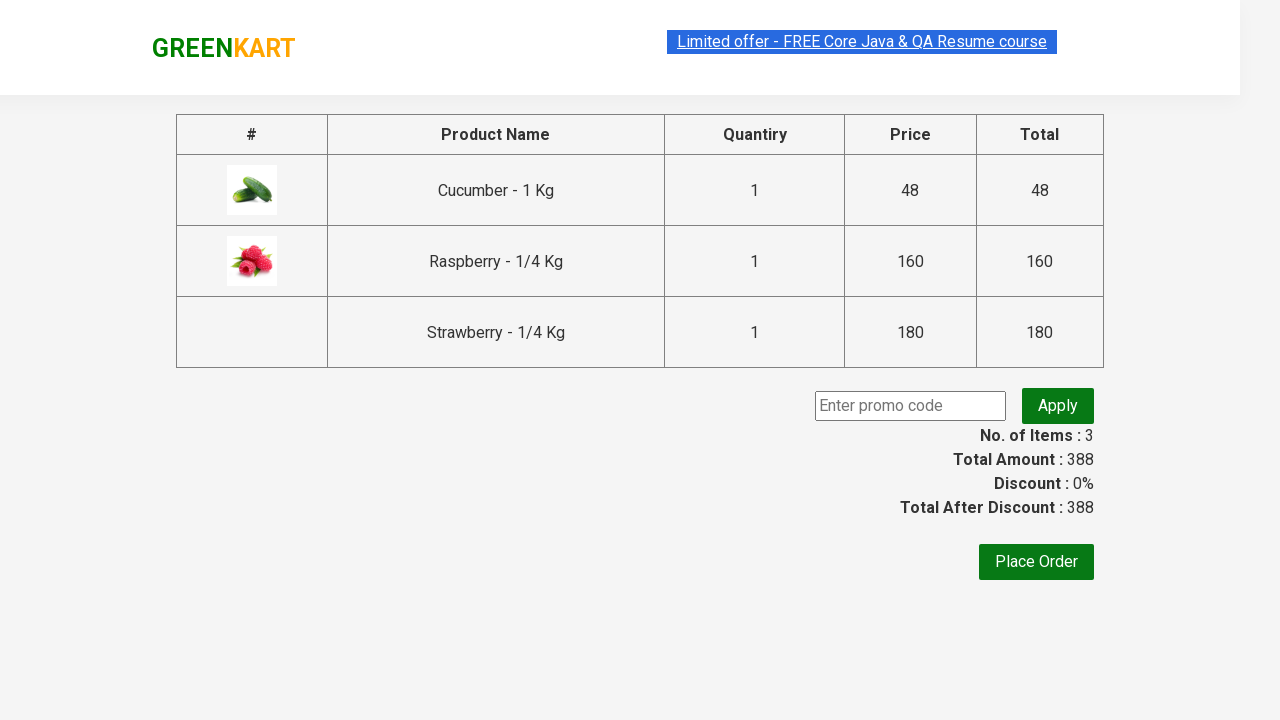

Entered promo code 'rahulshettyacademy' in the field on .promoCode
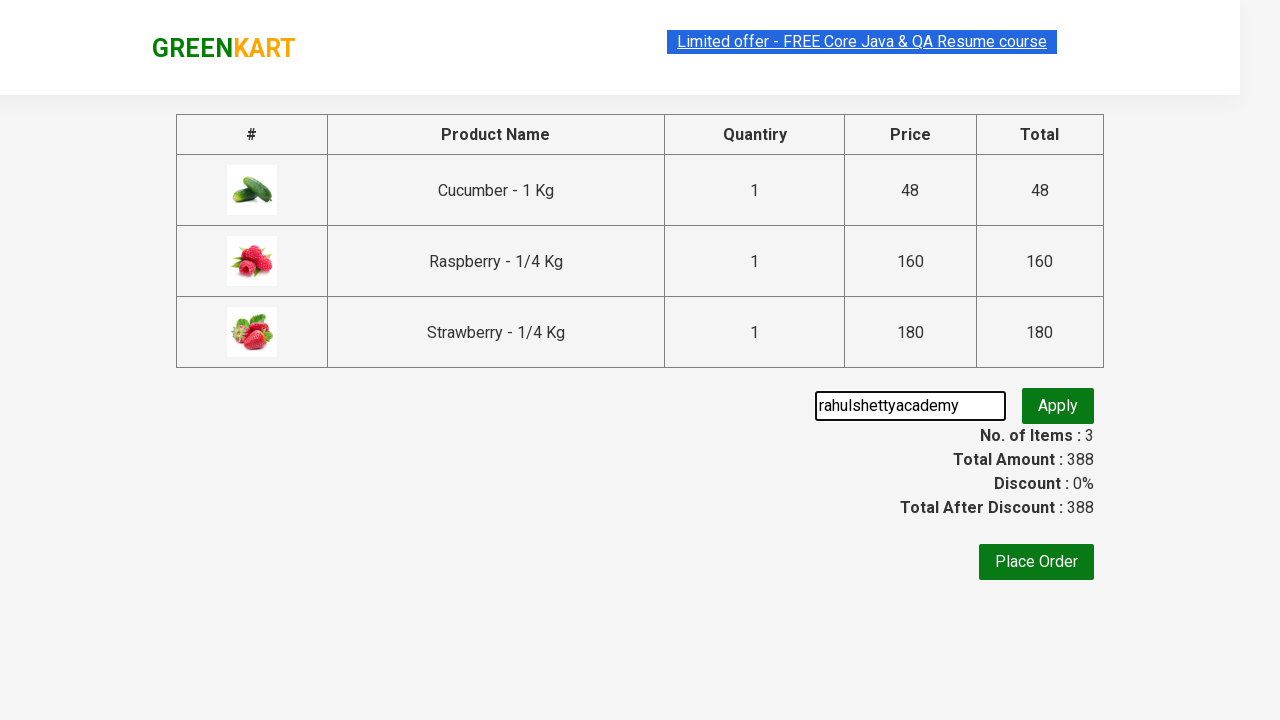

Waited for promo code field to be processed (2 second timeout)
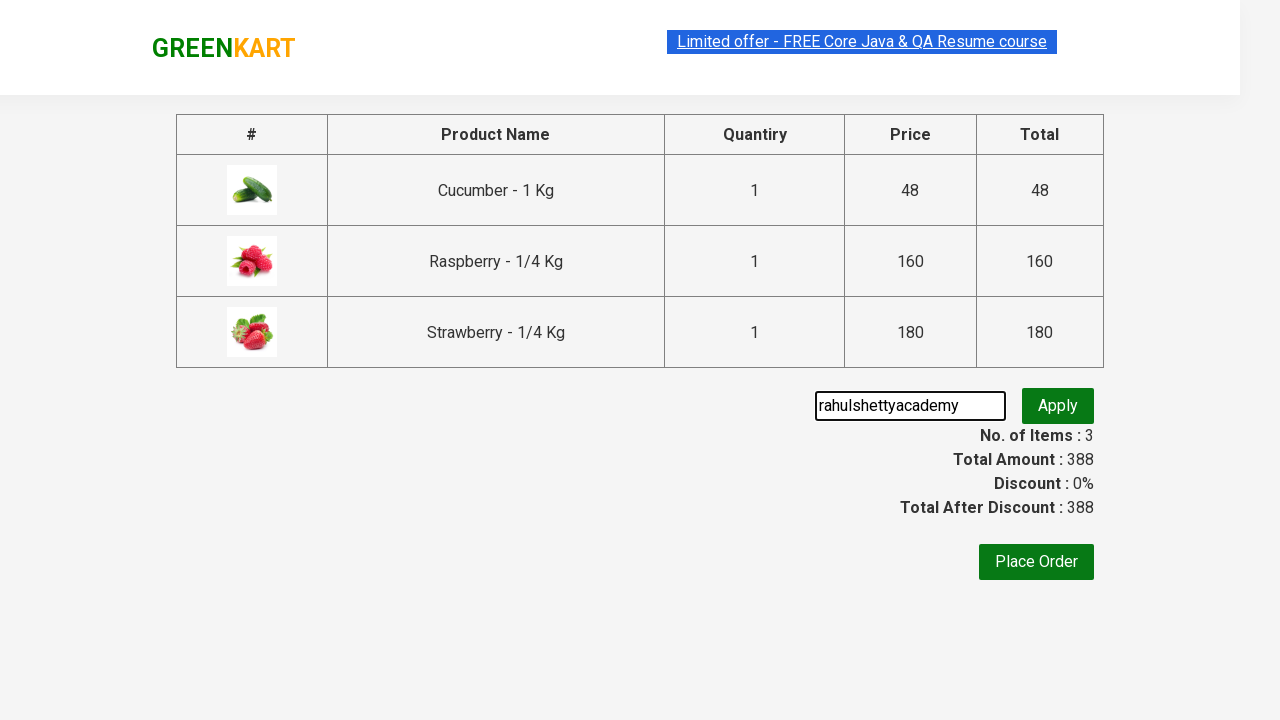

Clicked button to apply promo code at (1058, 406) on .promoBtn
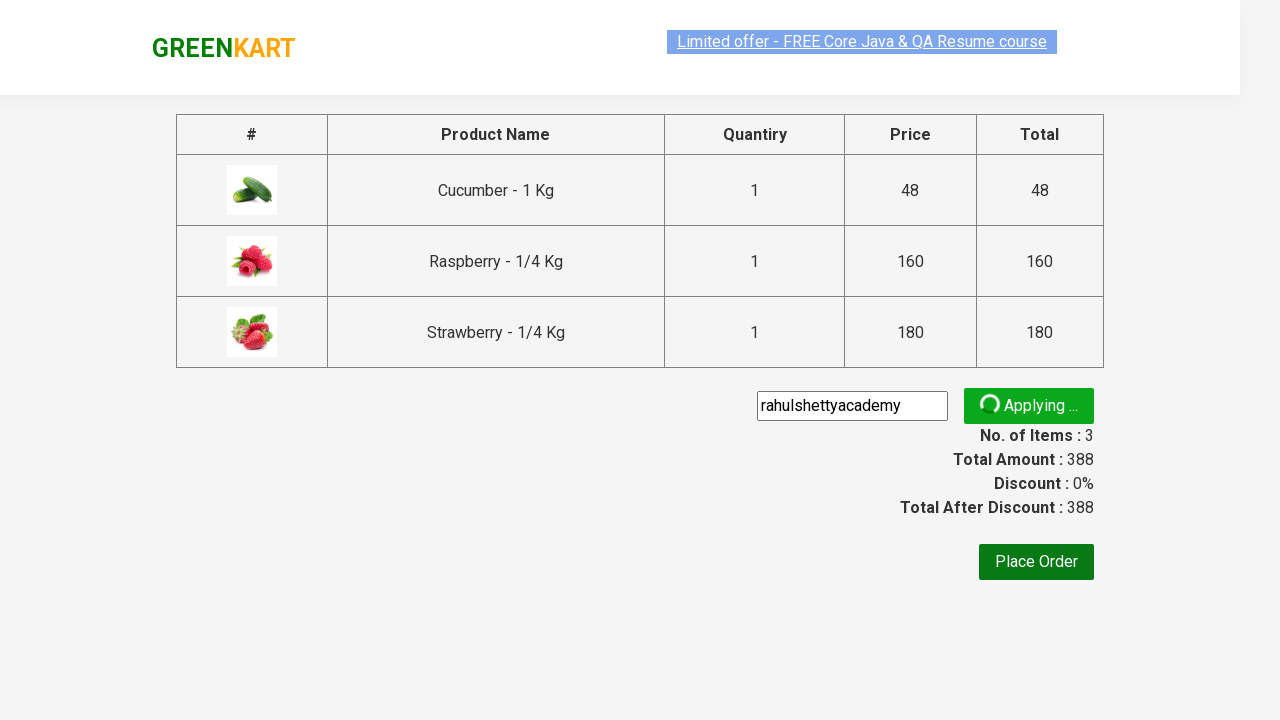

Waited for promo code application response (4 second timeout)
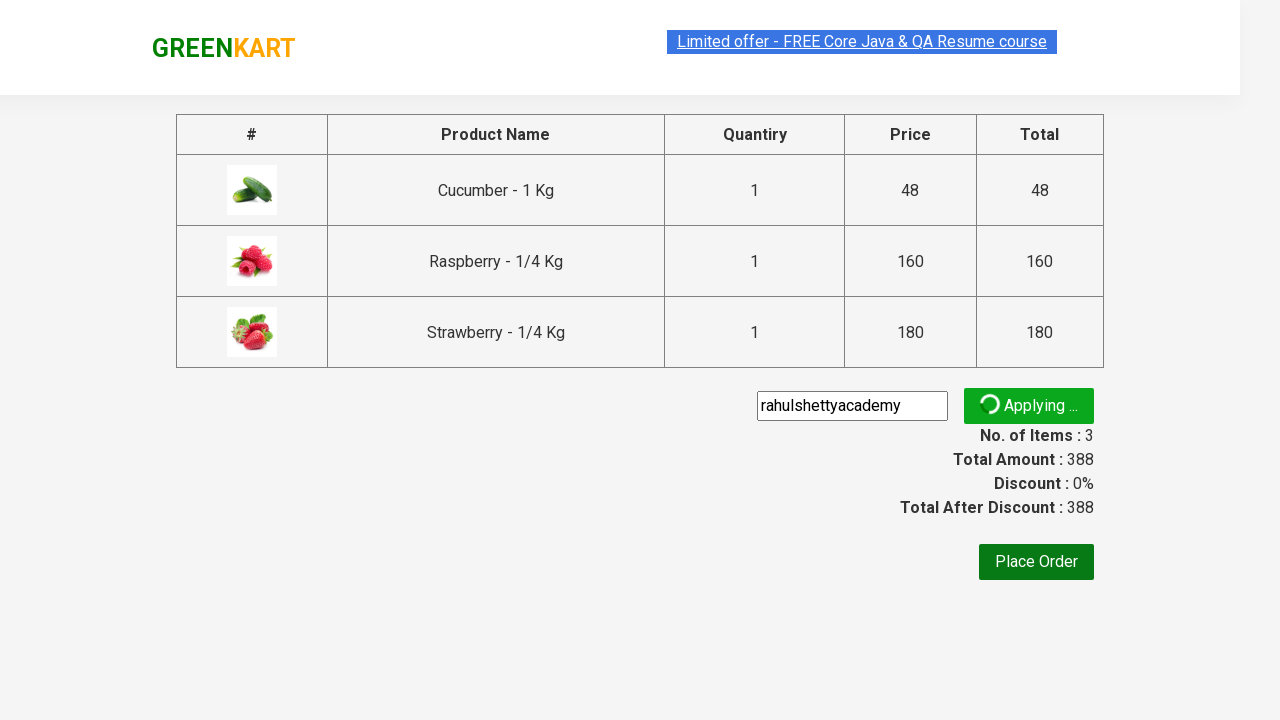

Waited for promo code confirmation message to appear
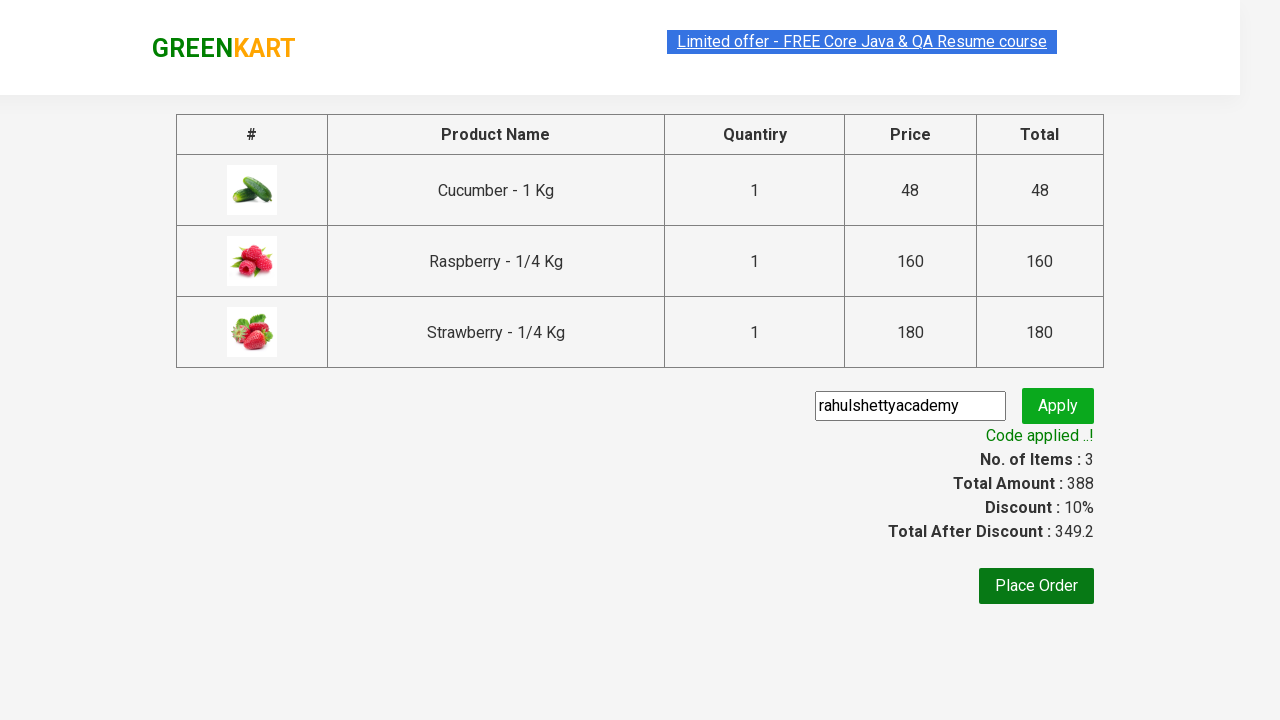

Retrieved promo code message: Code applied ..!
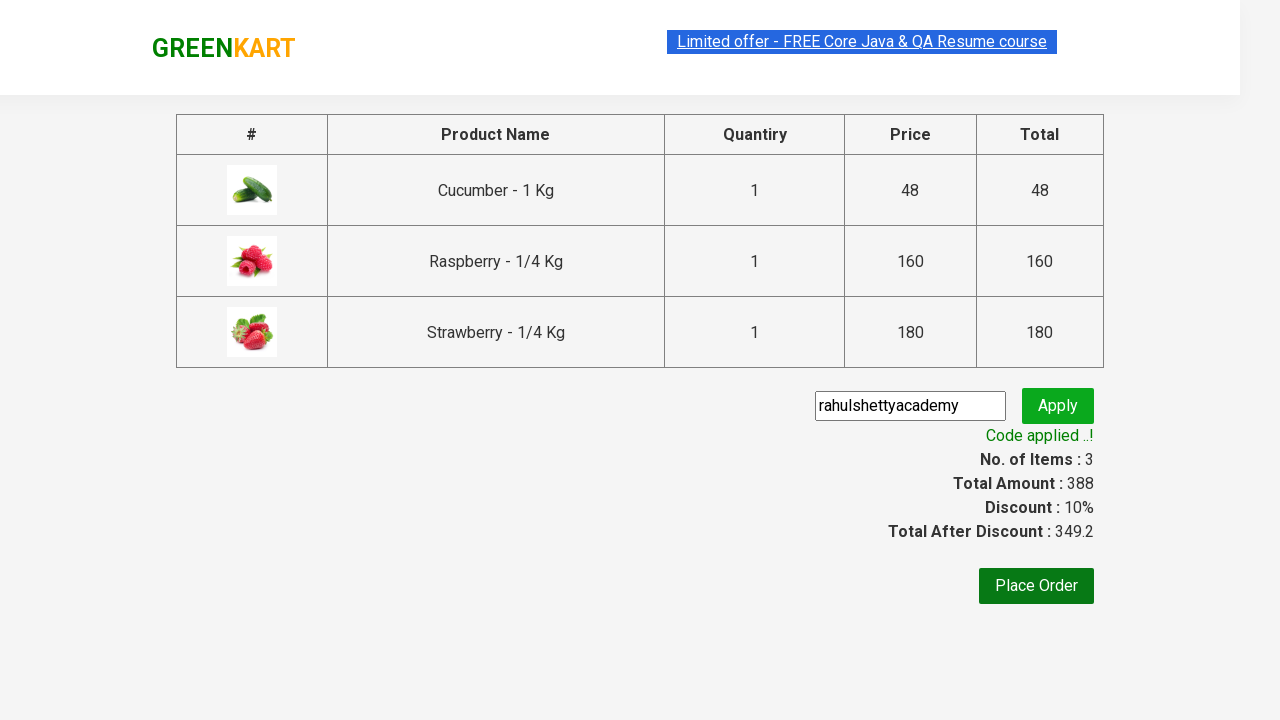

Printed promo code message to console
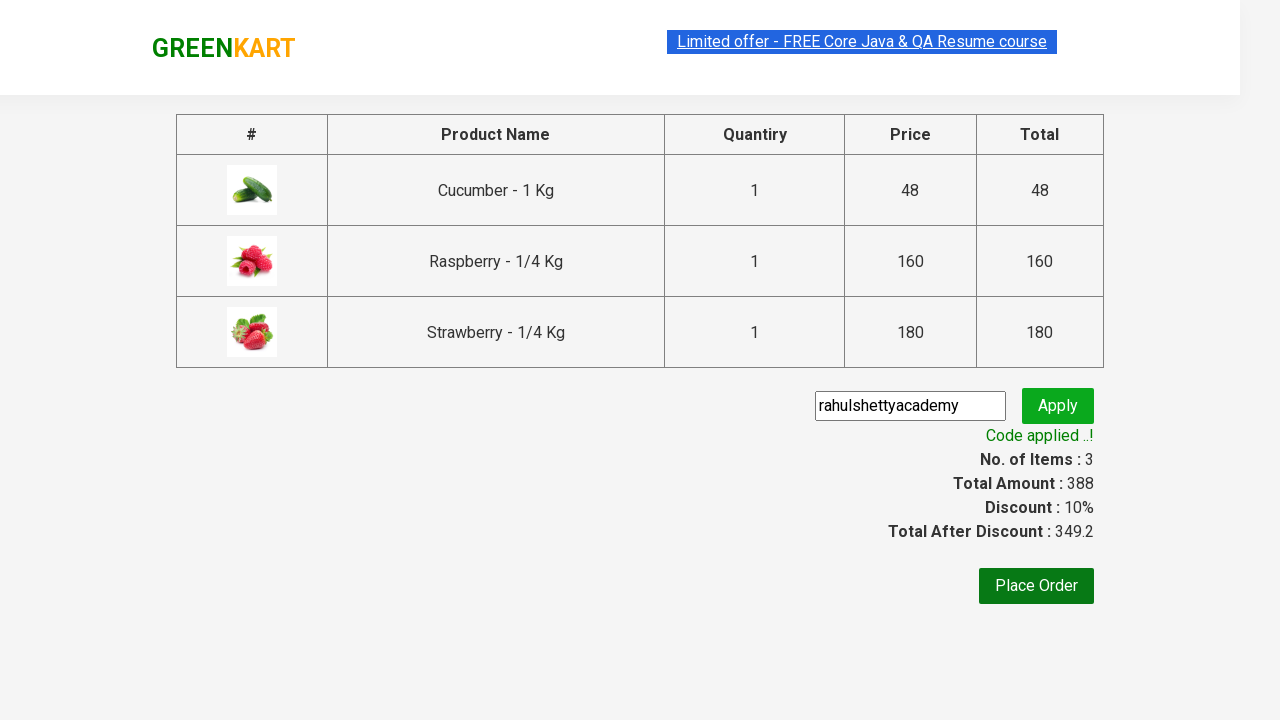

Verified that promo code message contains 'Code'
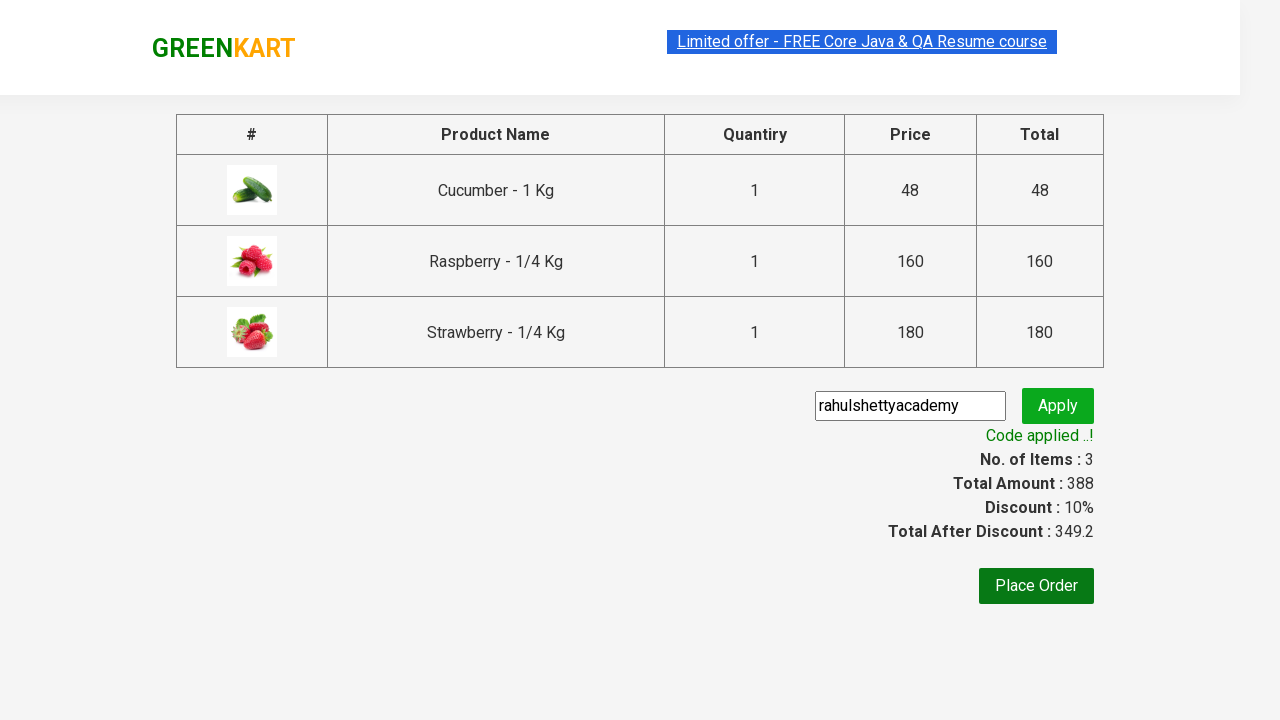

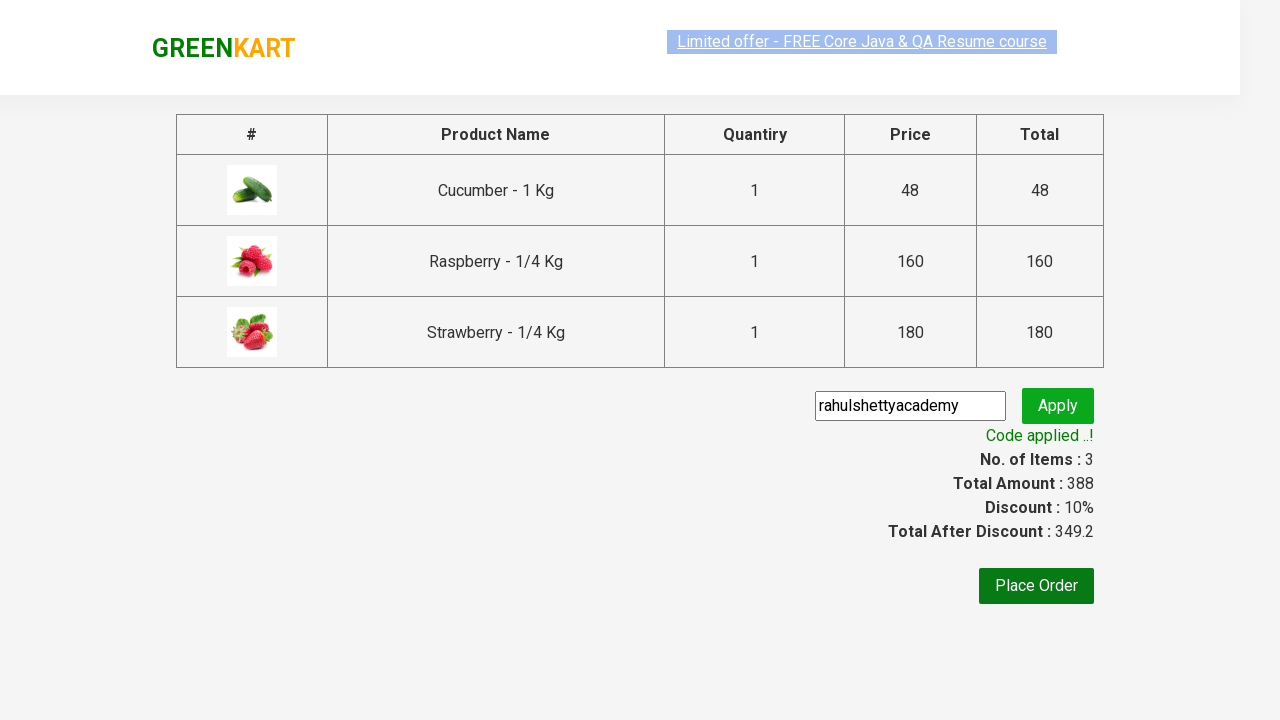